Tests selecting and deselecting radio buttons and checkboxes and verifying their selected state

Starting URL: https://automationfc.github.io/basic-form/index.html

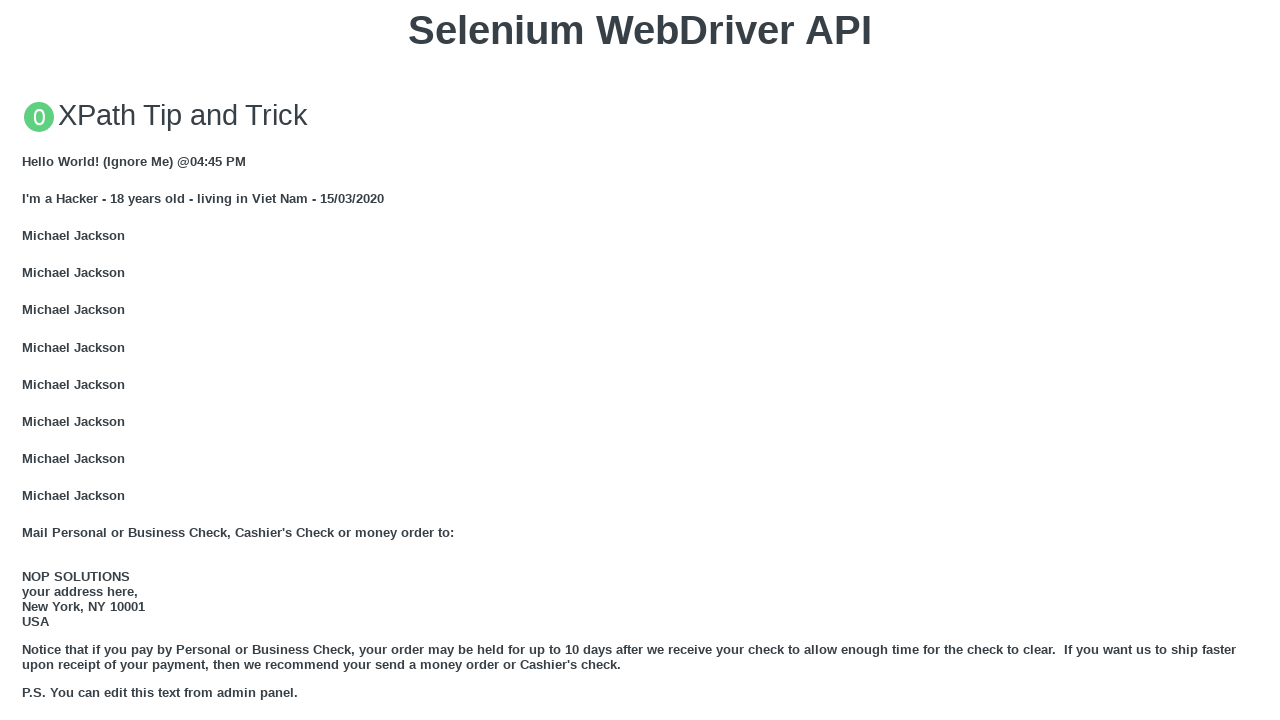

Clicked 'under 18' radio button at (28, 360) on xpath=//input[@id='under_18']
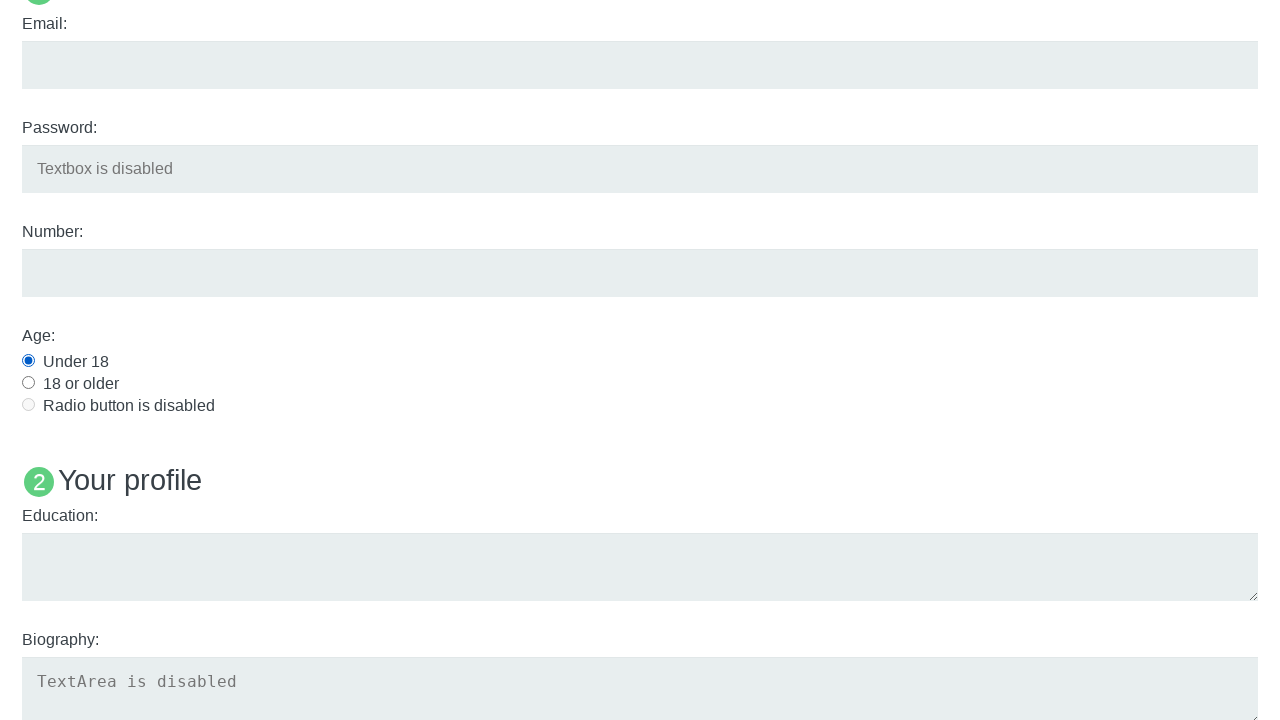

Clicked Java checkbox at (28, 361) on xpath=//input[@id='java']
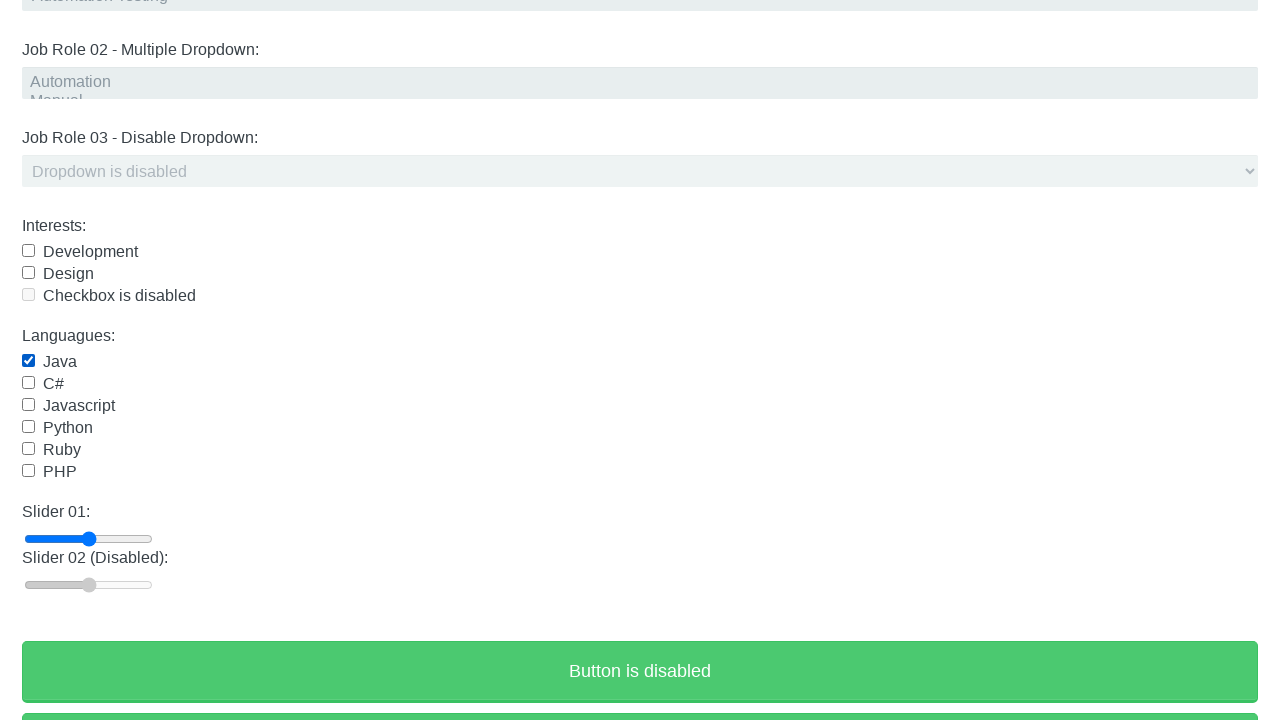

Verified 'under 18' radio button is selected
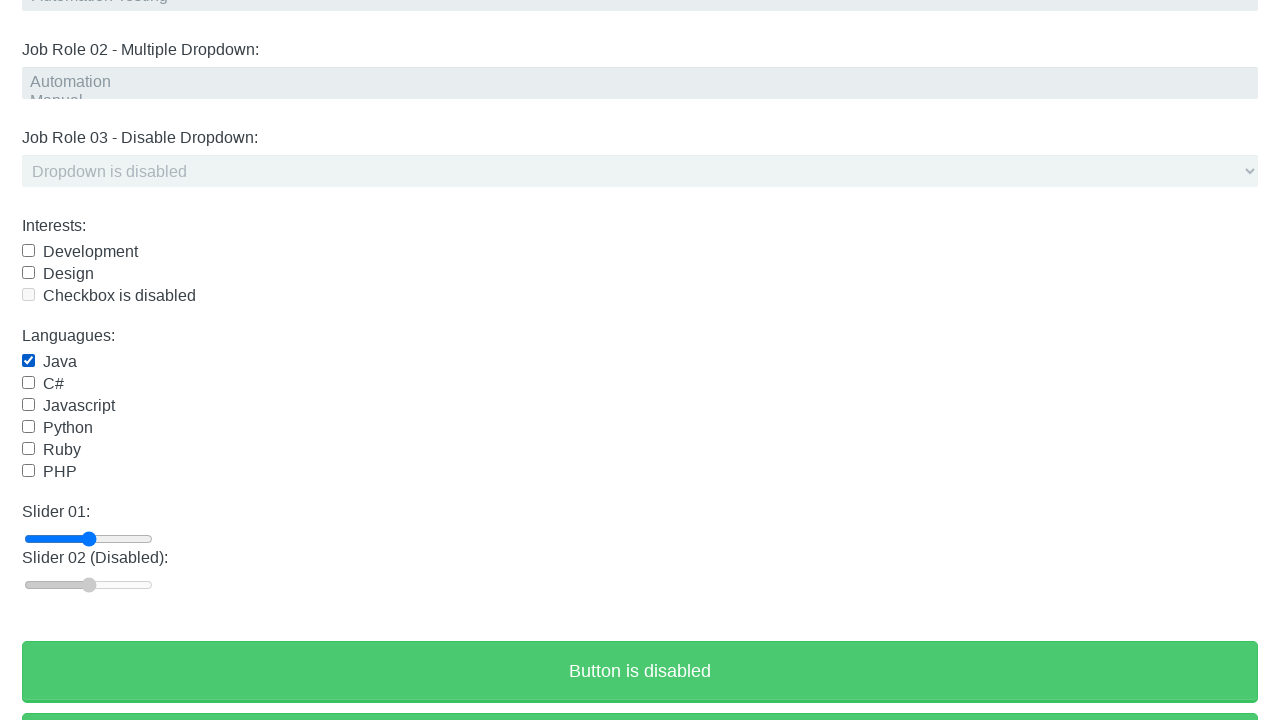

Verified Java checkbox is selected
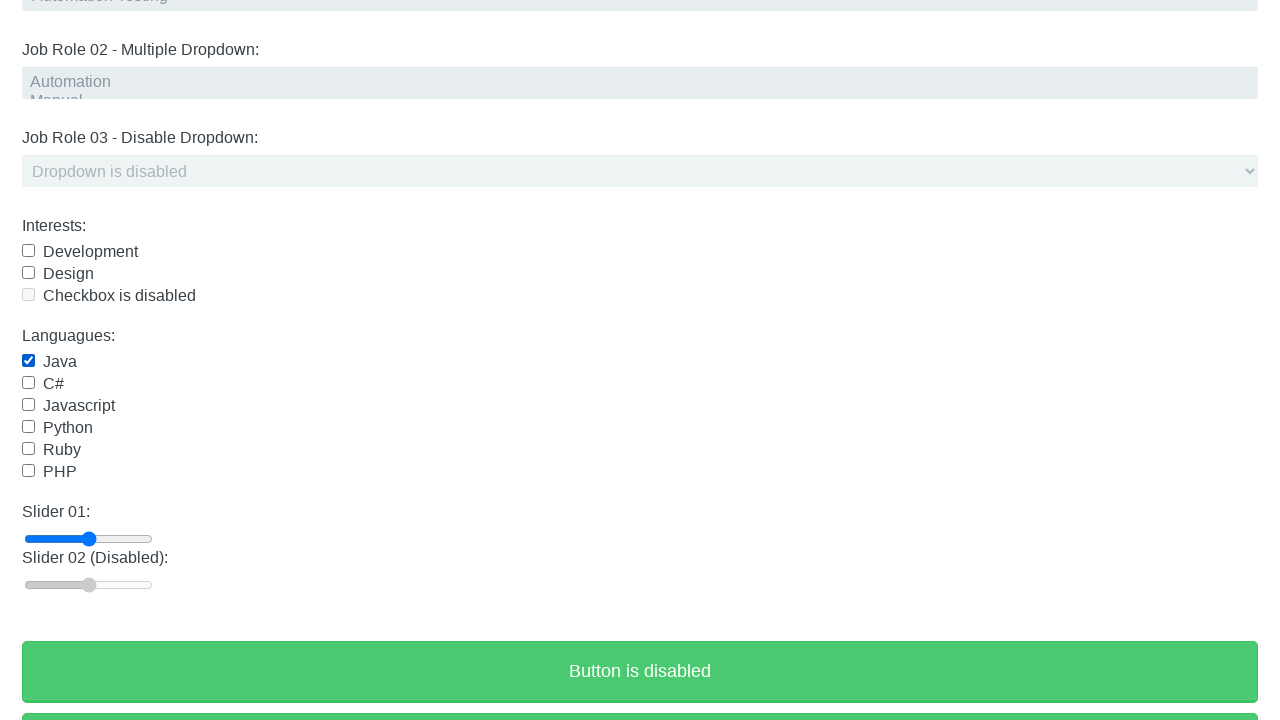

Clicked 'over 18' radio button at (28, 360) on xpath=//input[@id='over_18']
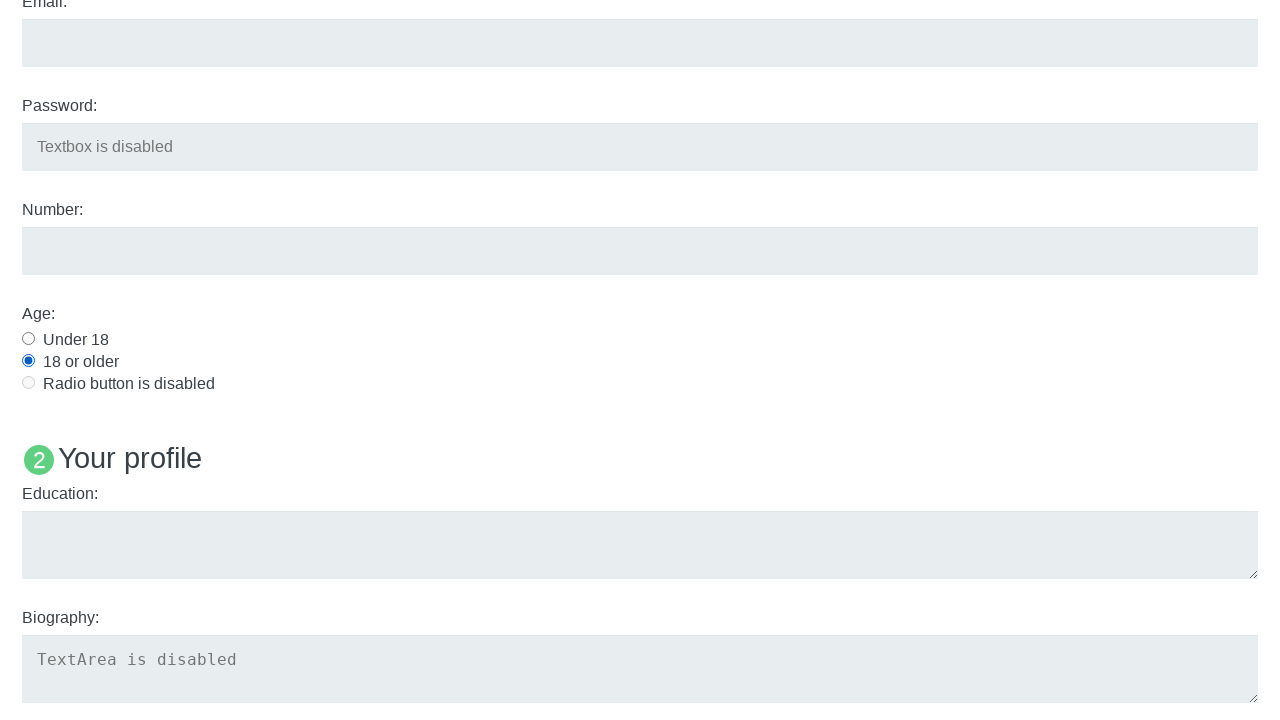

Clicked Java checkbox to uncheck it at (28, 361) on xpath=//input[@id='java']
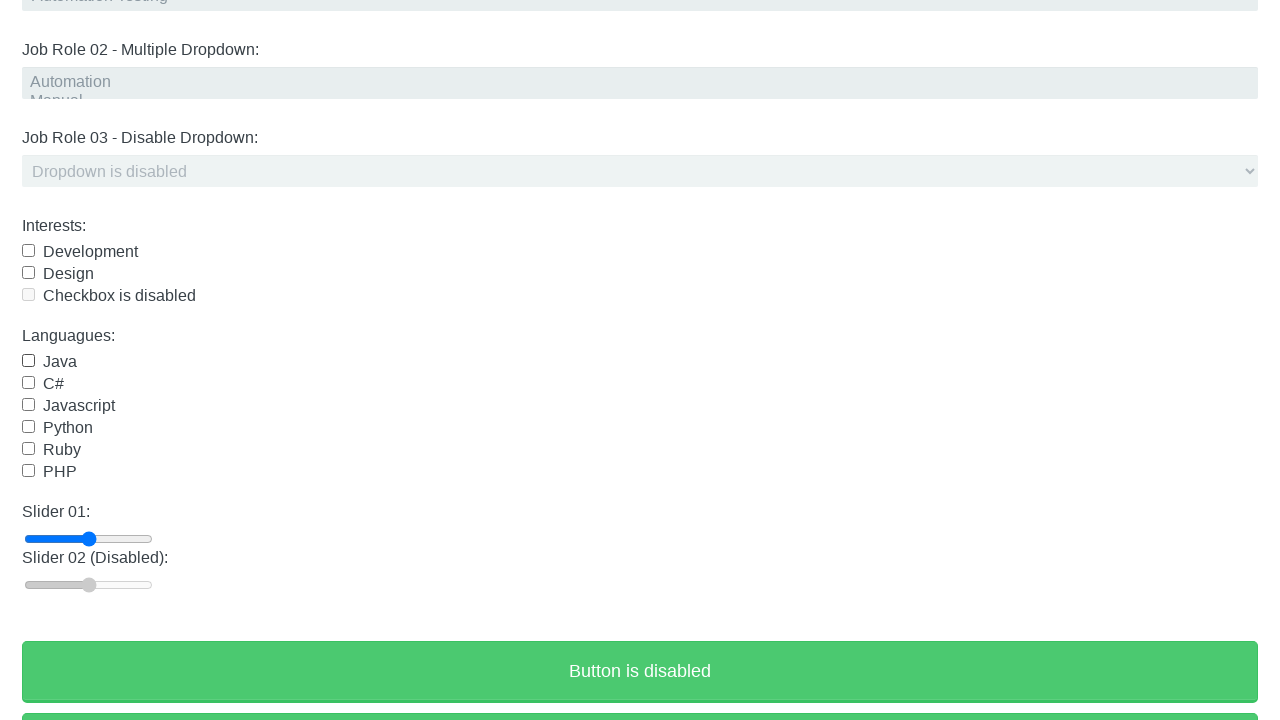

Verified 'under 18' radio button is no longer selected
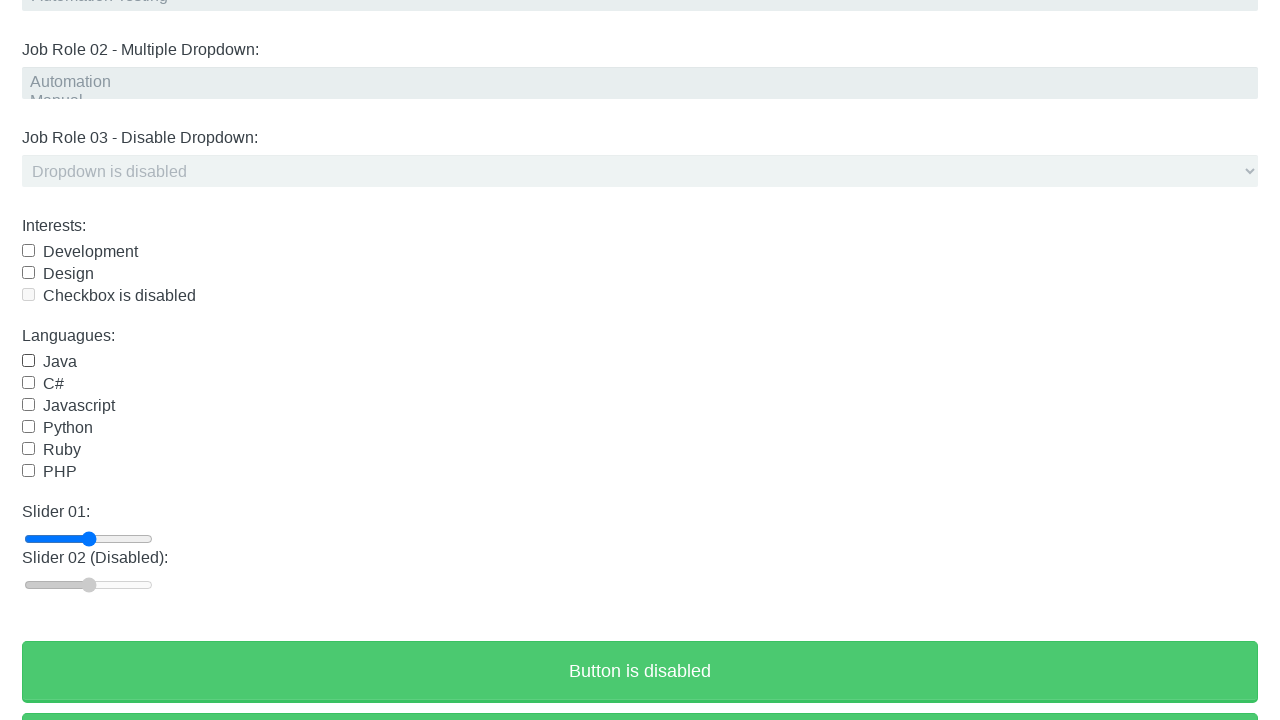

Verified Java checkbox is no longer selected
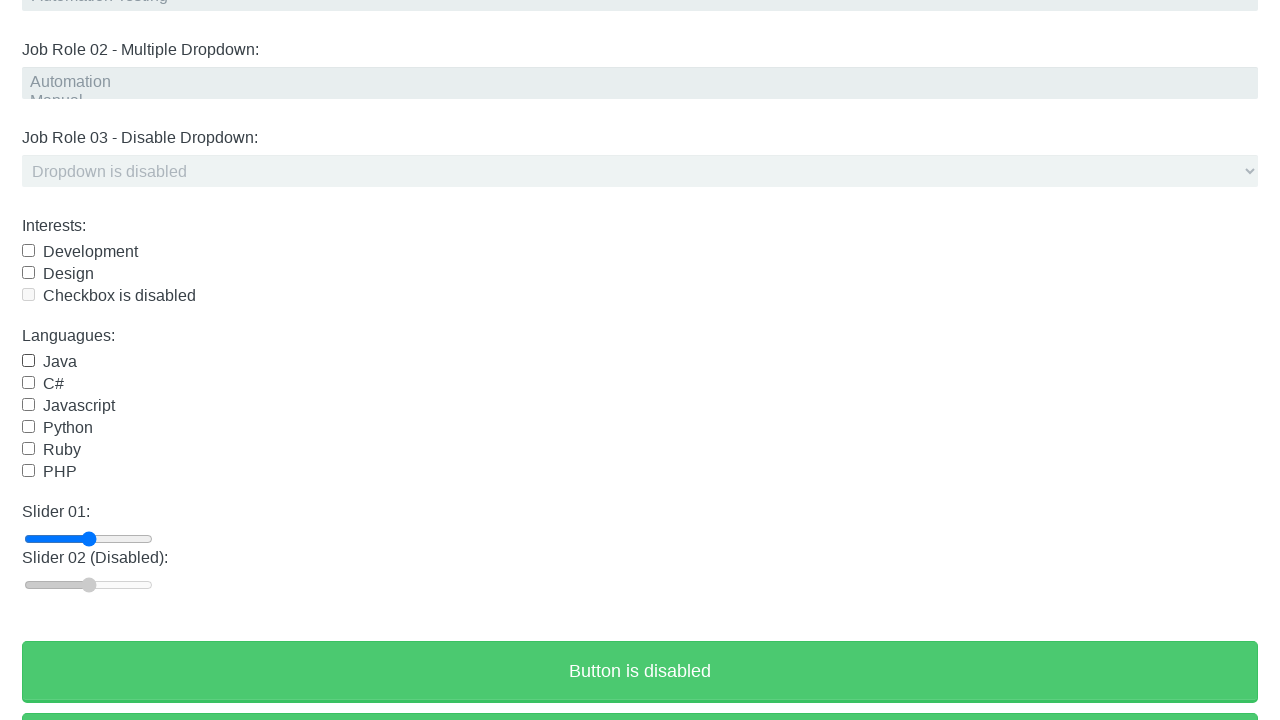

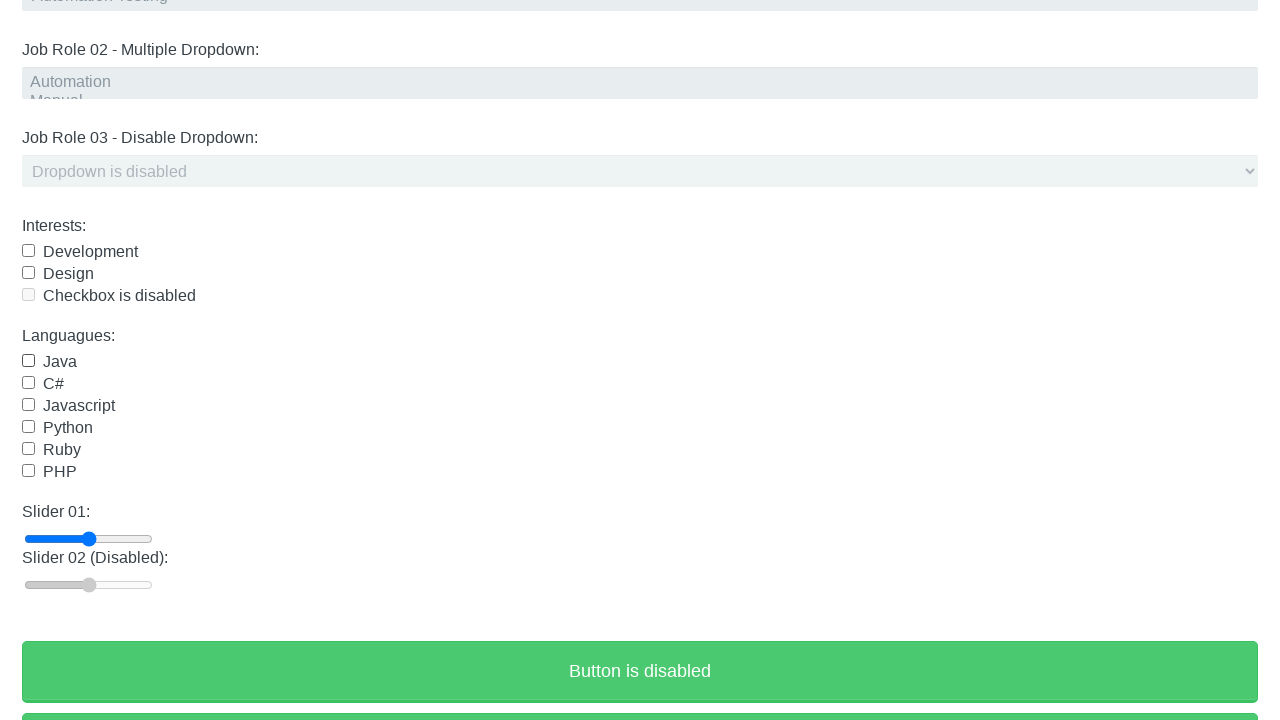